Tests registration form validation with invalid email format and checks for appropriate error messages

Starting URL: https://alada.vn/tai-khoan/dang-ky.html

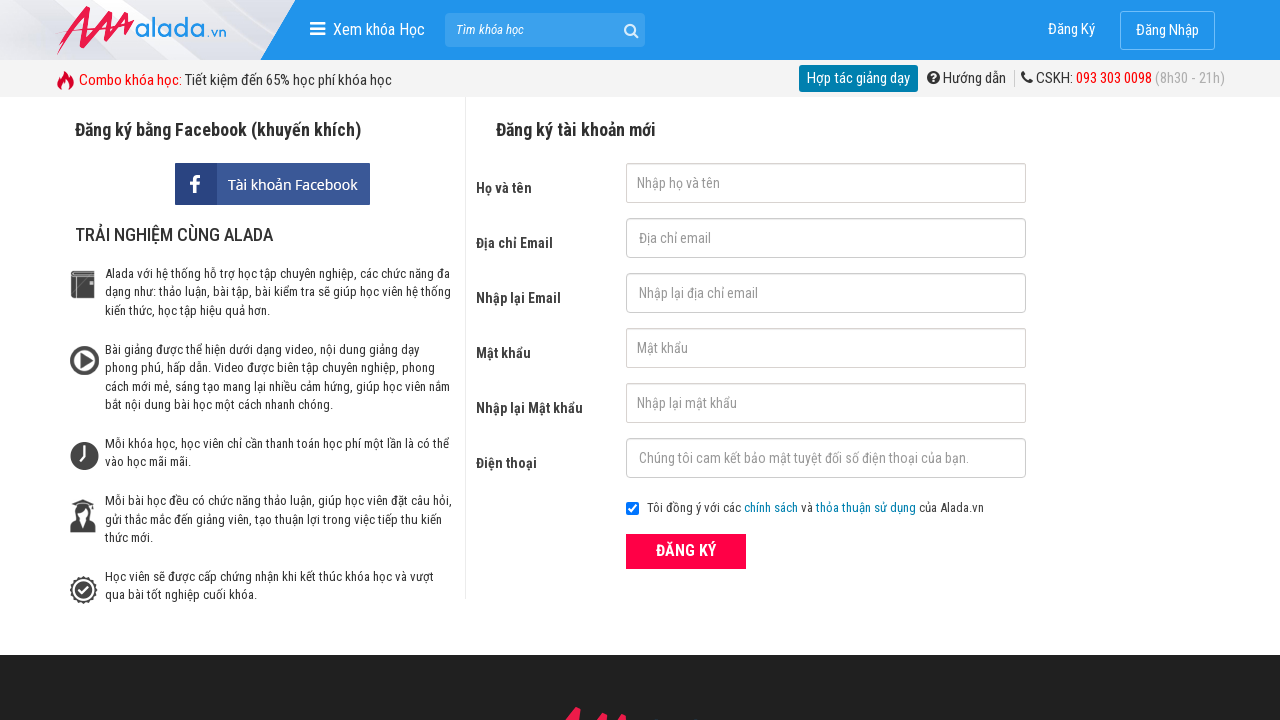

Filled first name field with 'Nguyễn Văn A' on #txtFirstname
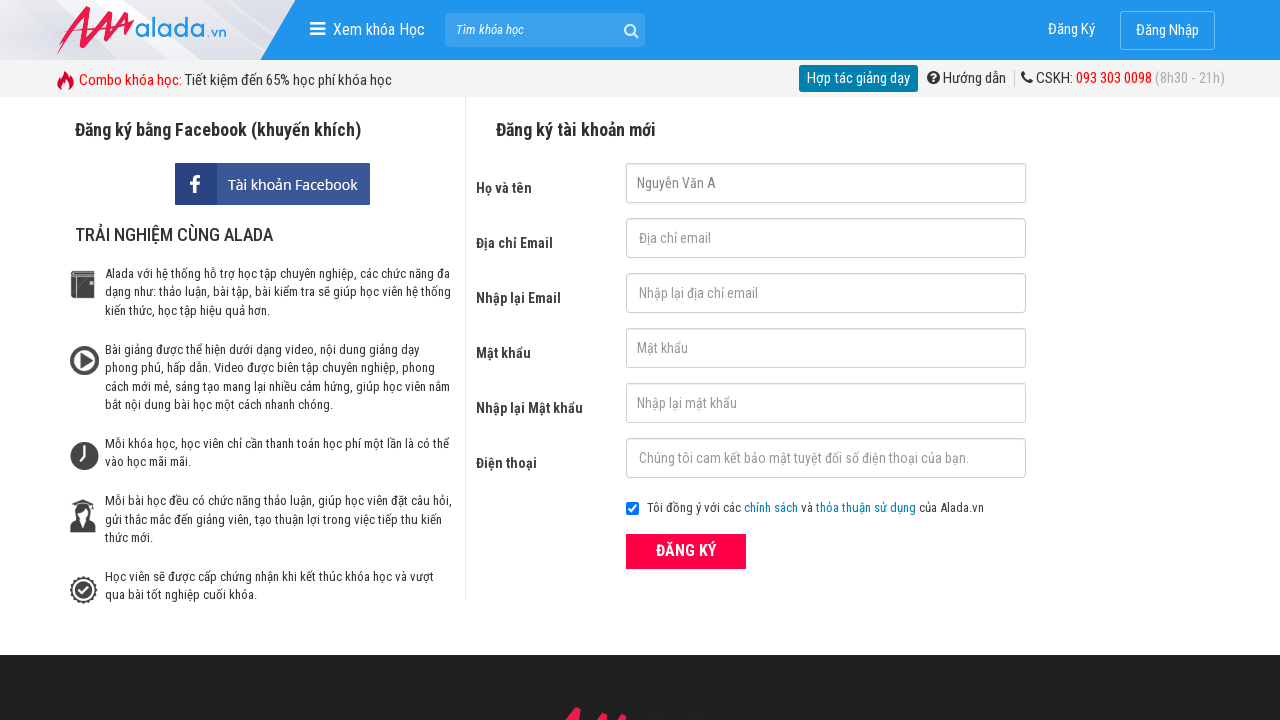

Filled email field with invalid format '123@123..' on #txtEmail
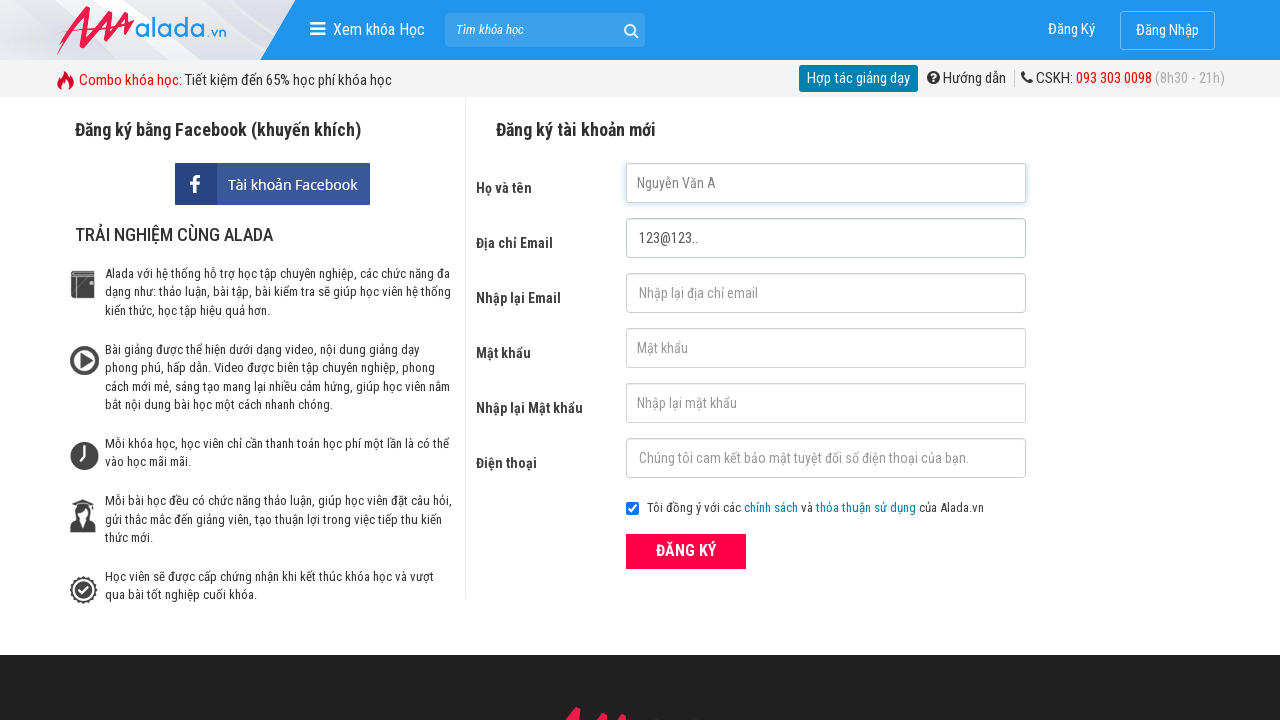

Filled confirm email field with invalid format '123@123..' on #txtCEmail
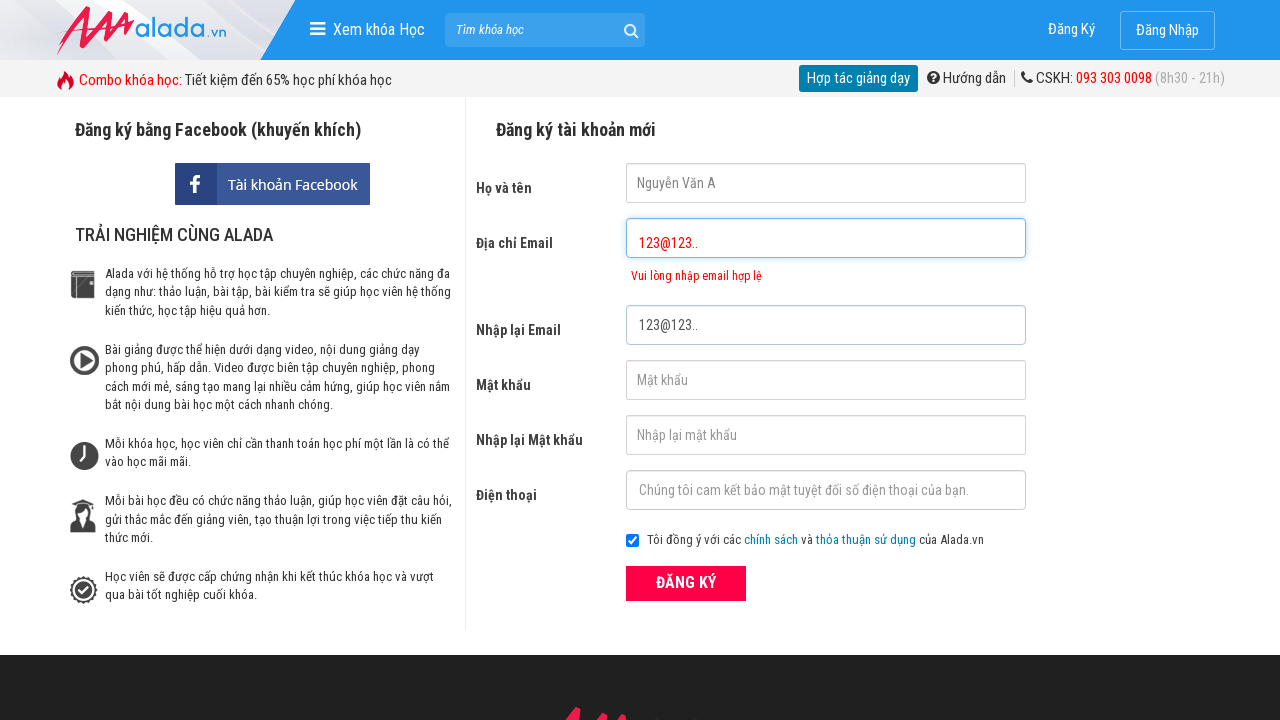

Filled password field with 'john@vn' on #txtPassword
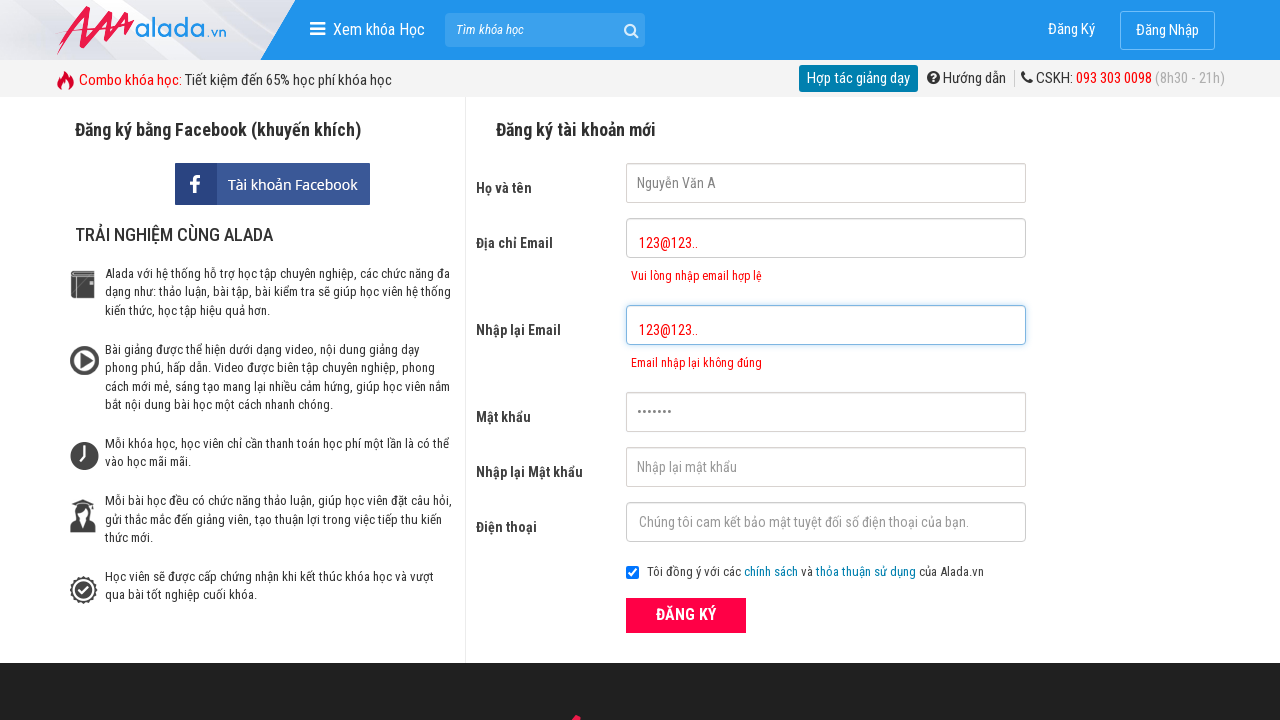

Filled confirm password field with 'john@vn' on #txtCPassword
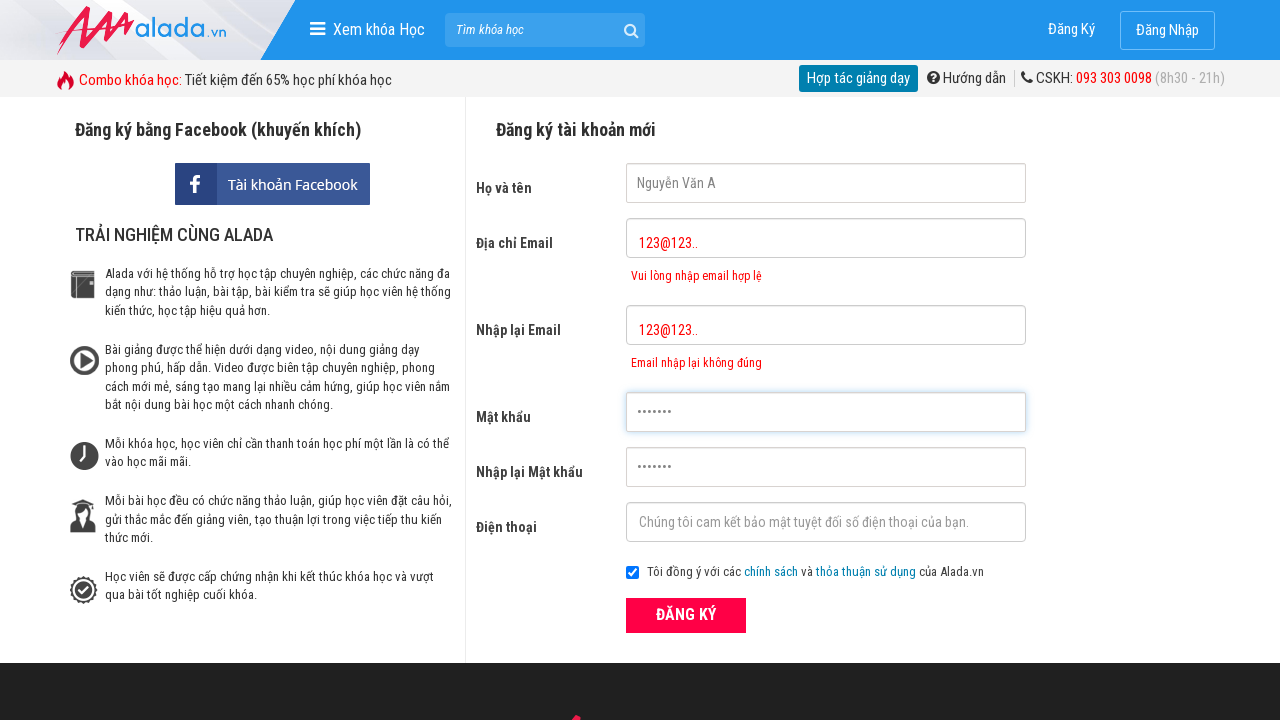

Filled phone number field with '0912345678' on #txtPhone
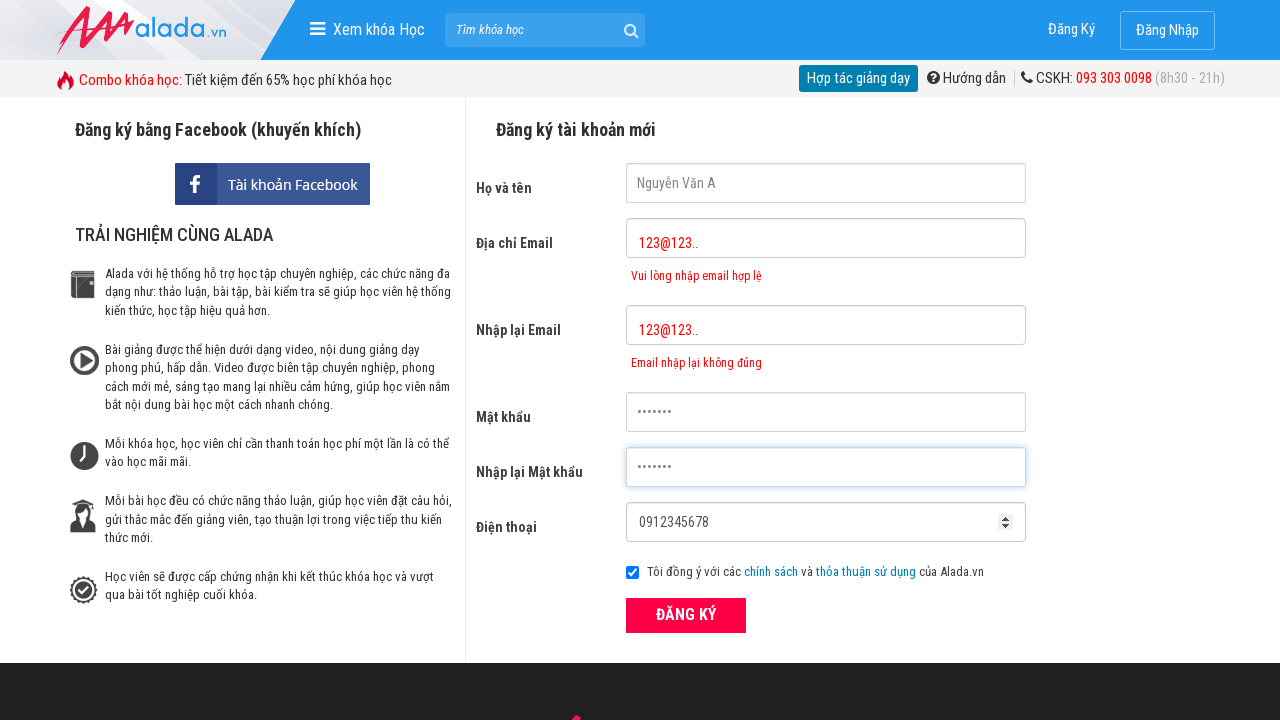

Clicked ĐĂNG KÝ (Register) button to submit form at (686, 615) on xpath=//div[@class='form frmRegister']//button[text()='ĐĂNG KÝ']
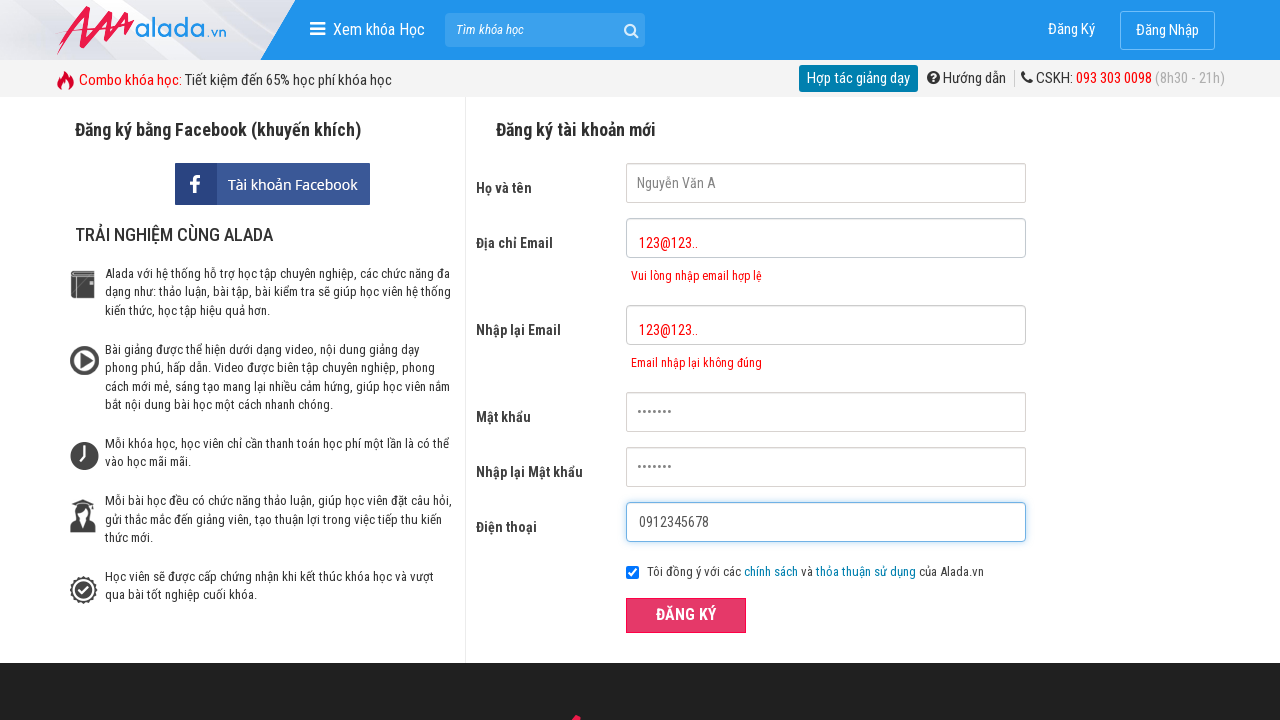

Email error message appeared
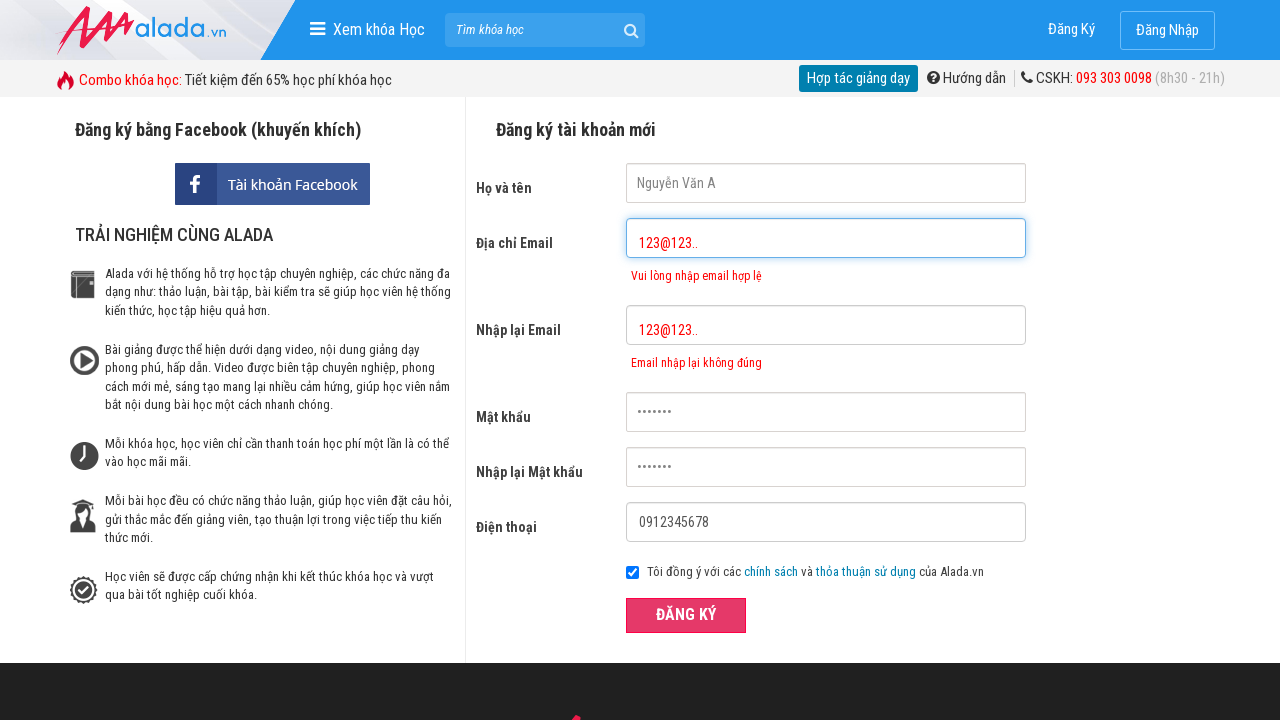

Confirm email error message appeared
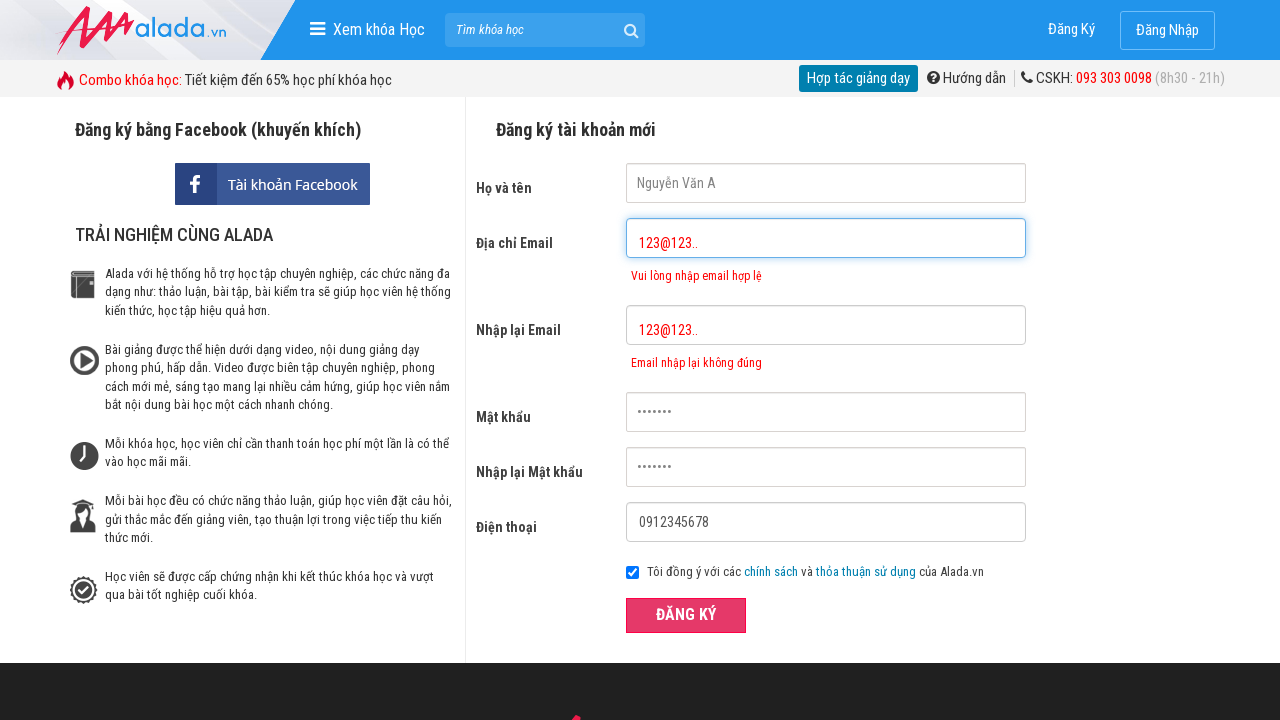

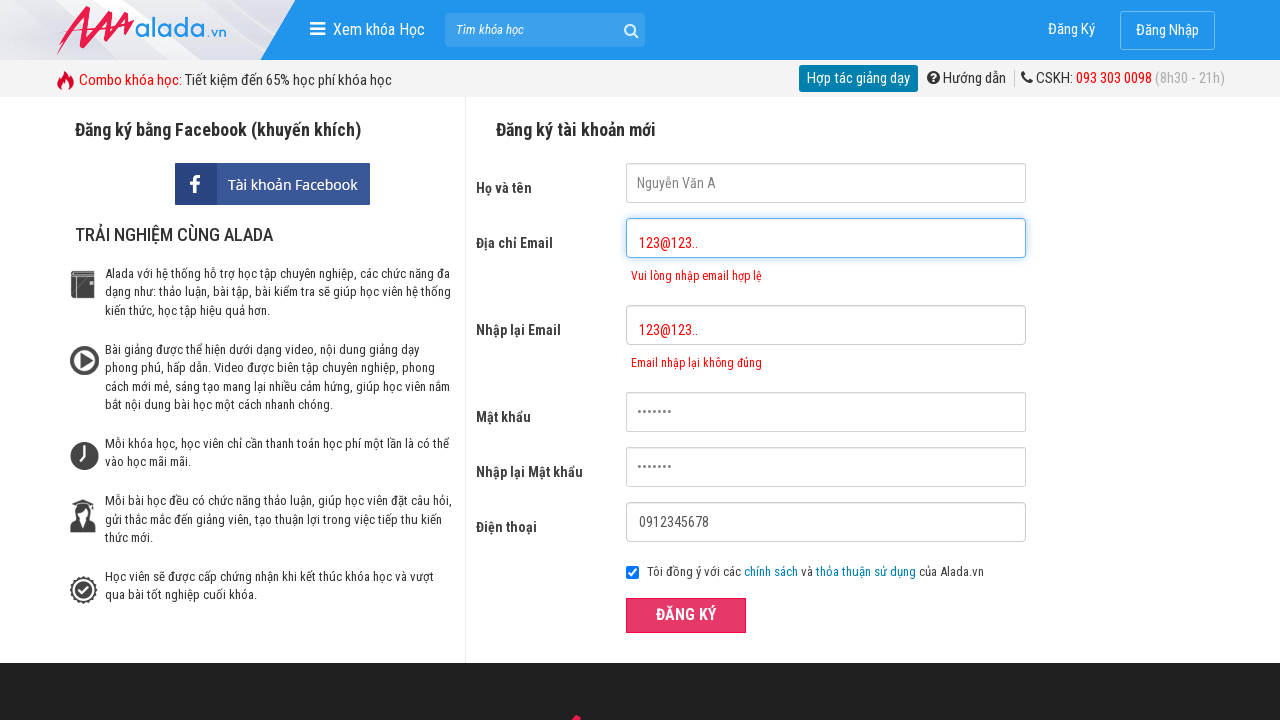